Tests clicking on an icon picker SVG element on a date picker demo page

Starting URL: https://demoapps.qspiders.com/ui/datePick/iconstrigger?sublist=2

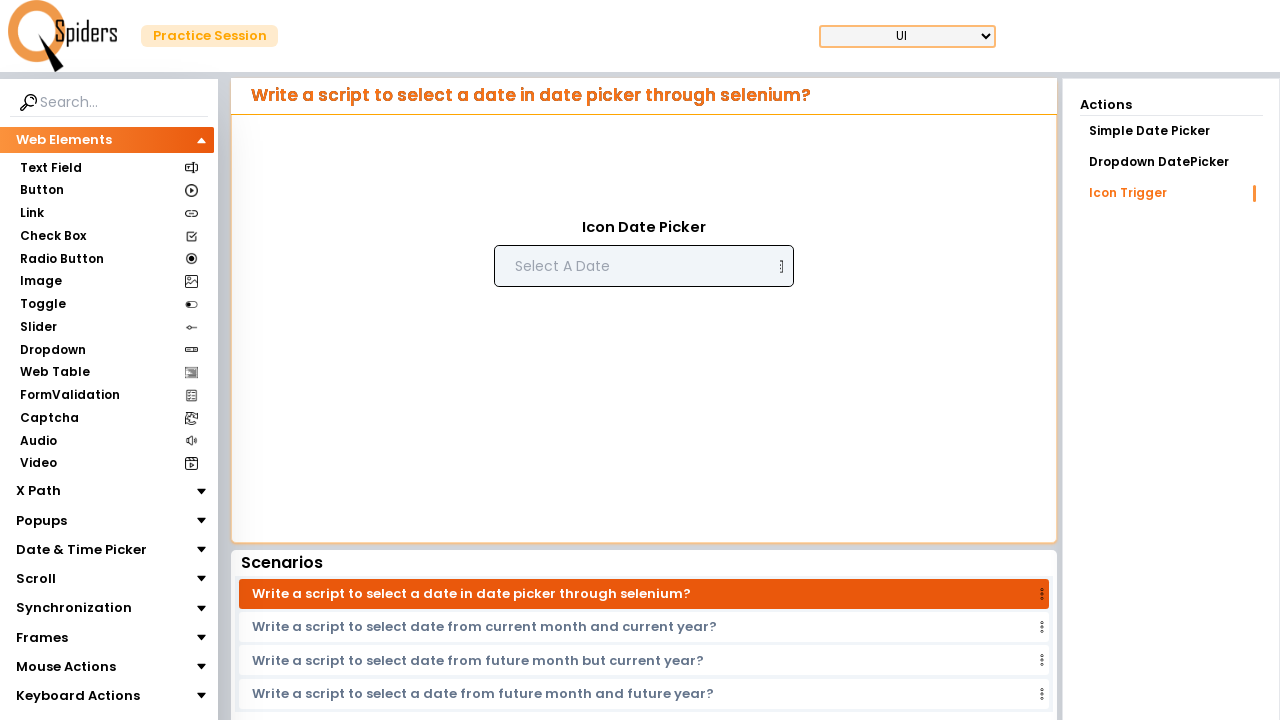

Navigated to date picker demo page with icon trigger
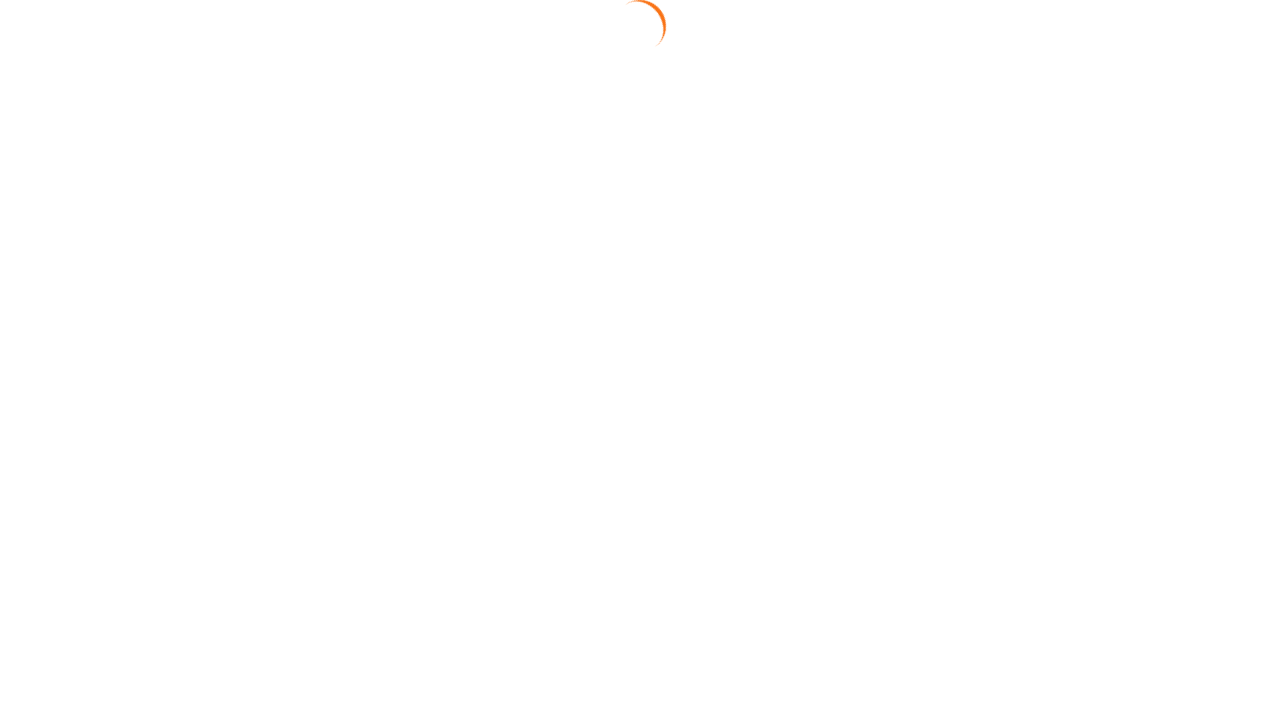

Clicked on the SVG icon in the date picker at (776, 266) on div.relative svg path
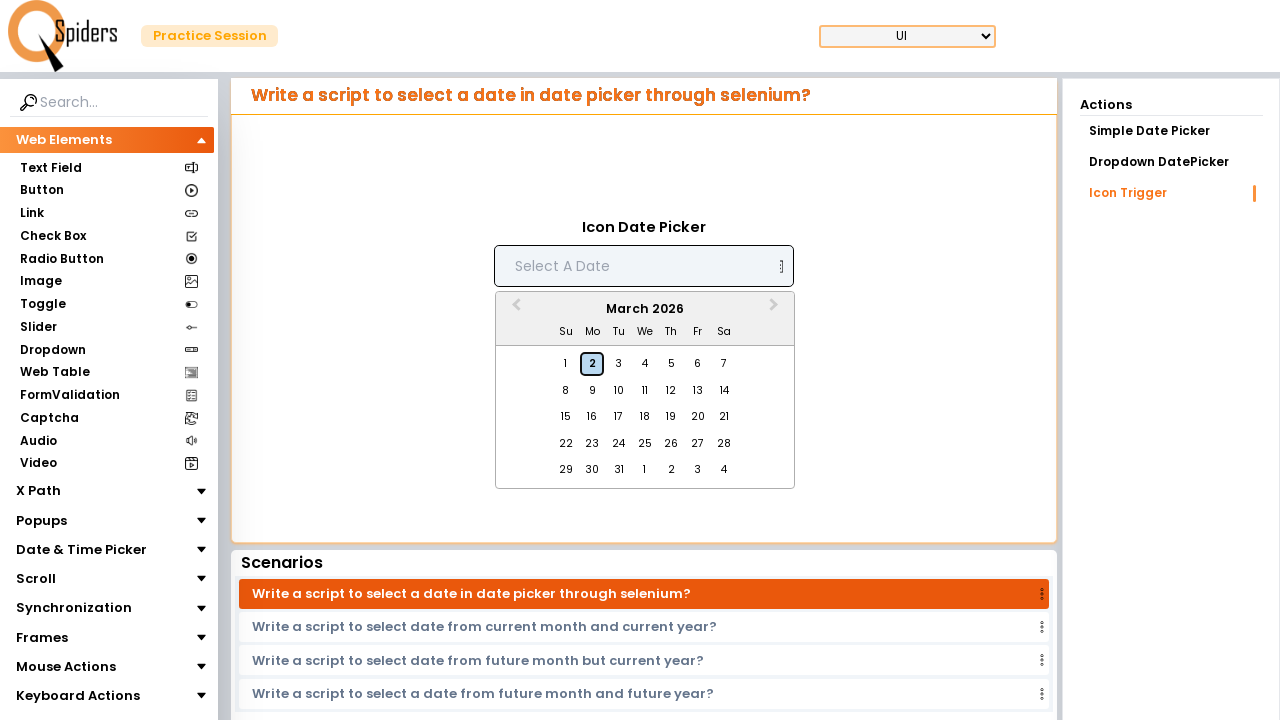

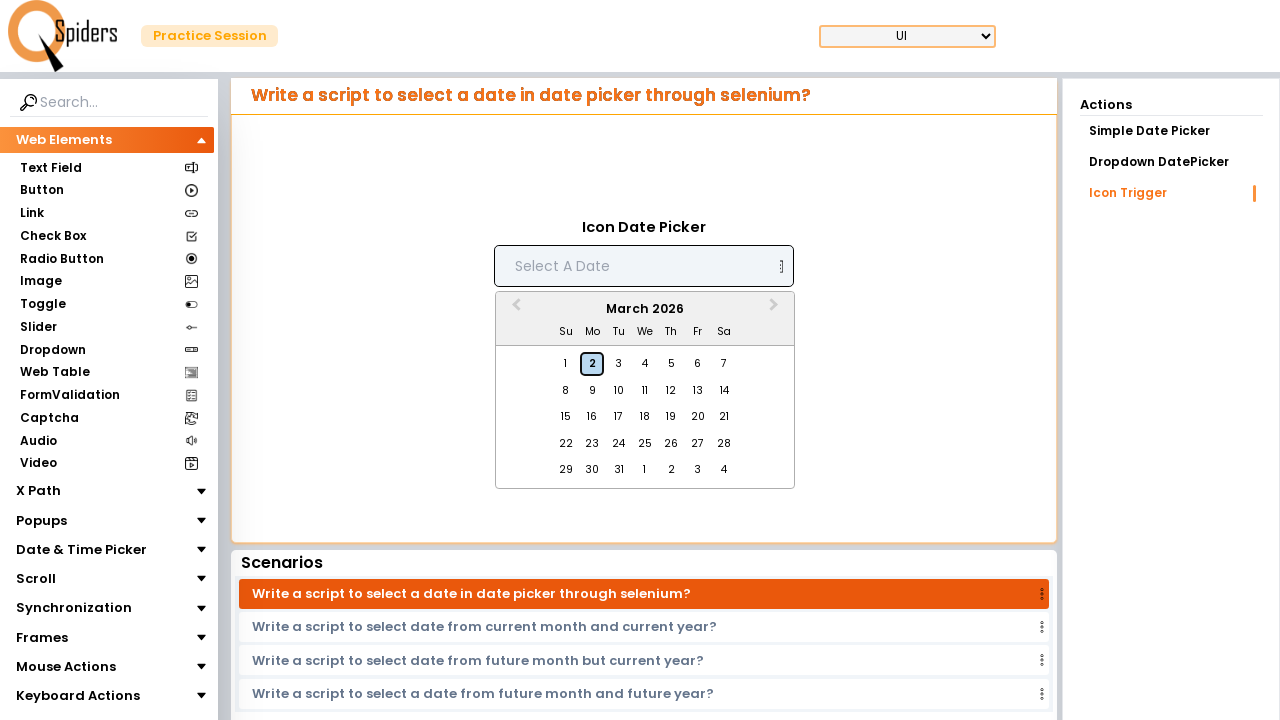